Tests that Clear completed button is hidden when no items are completed

Starting URL: https://demo.playwright.dev/todomvc

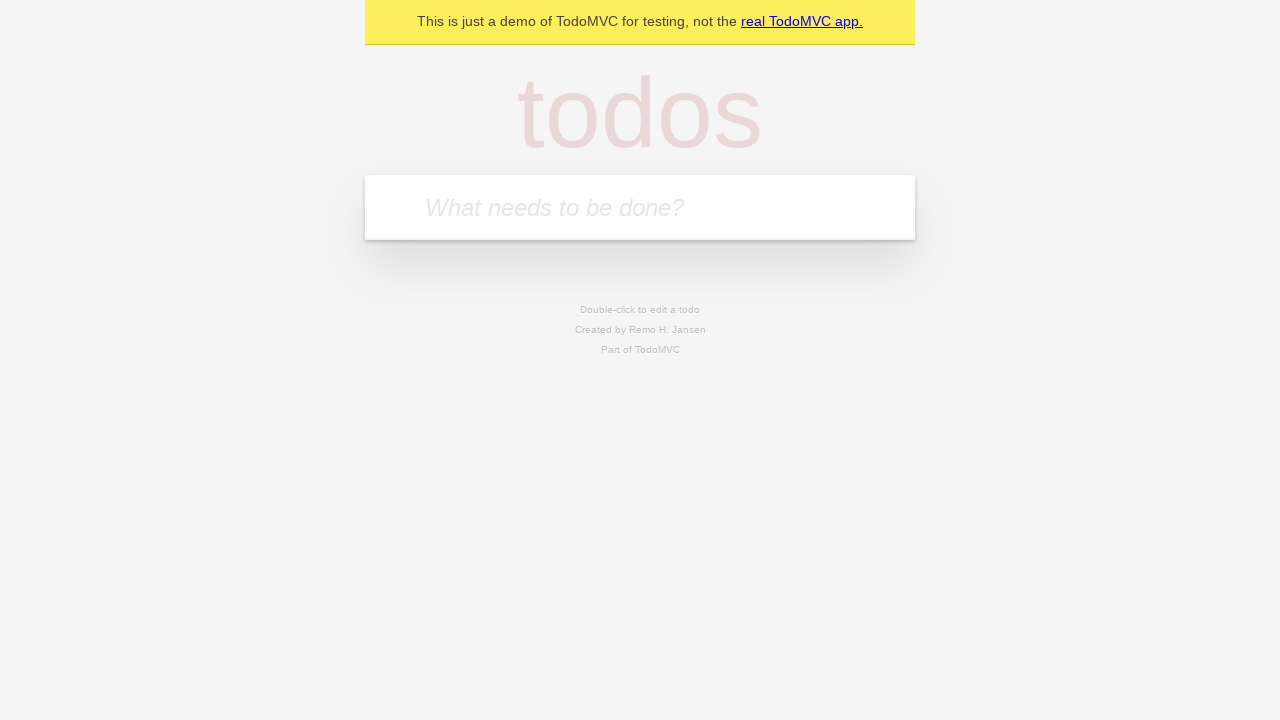

Filled todo input with 'buy some cheese' on internal:attr=[placeholder="What needs to be done?"i]
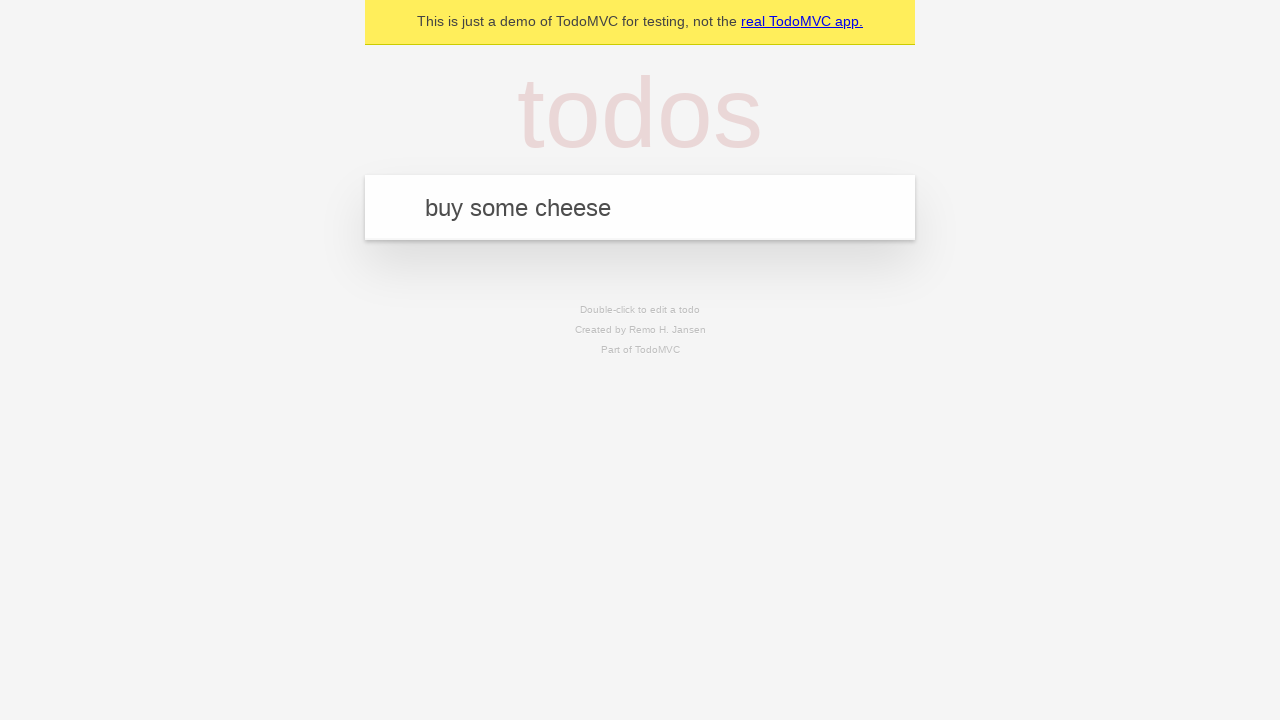

Pressed Enter to add first todo on internal:attr=[placeholder="What needs to be done?"i]
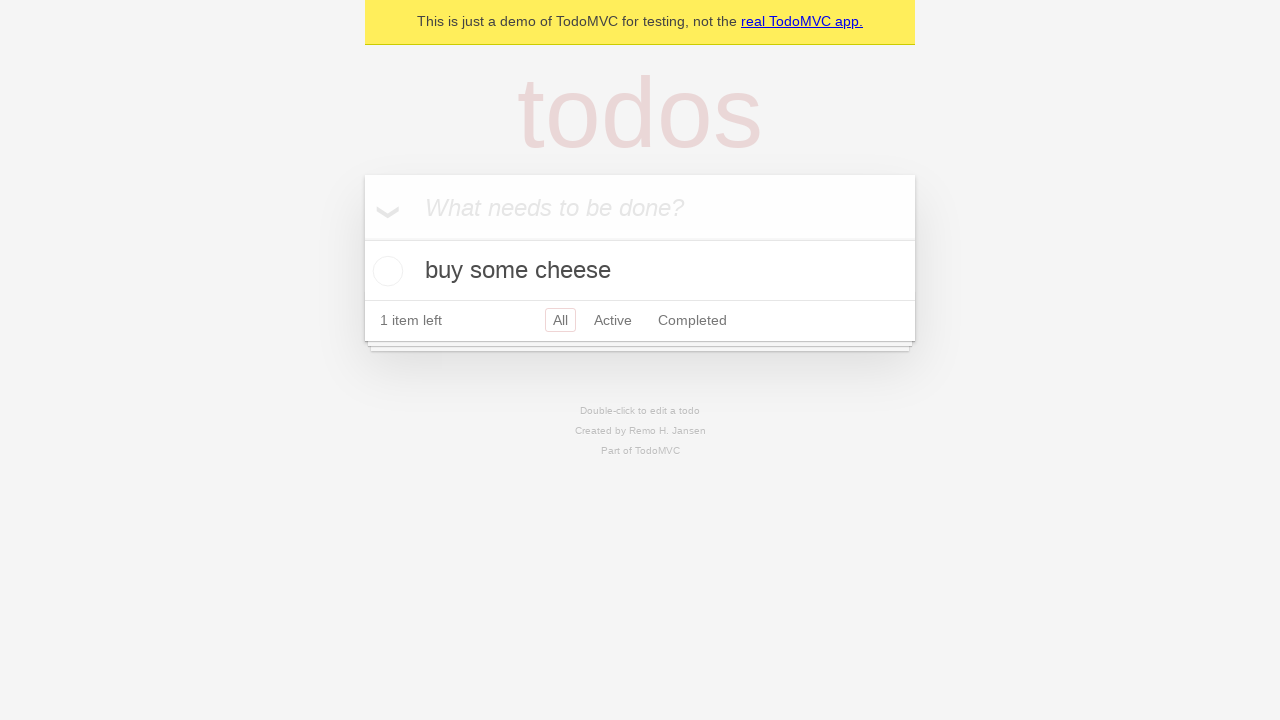

Filled todo input with 'feed the cat' on internal:attr=[placeholder="What needs to be done?"i]
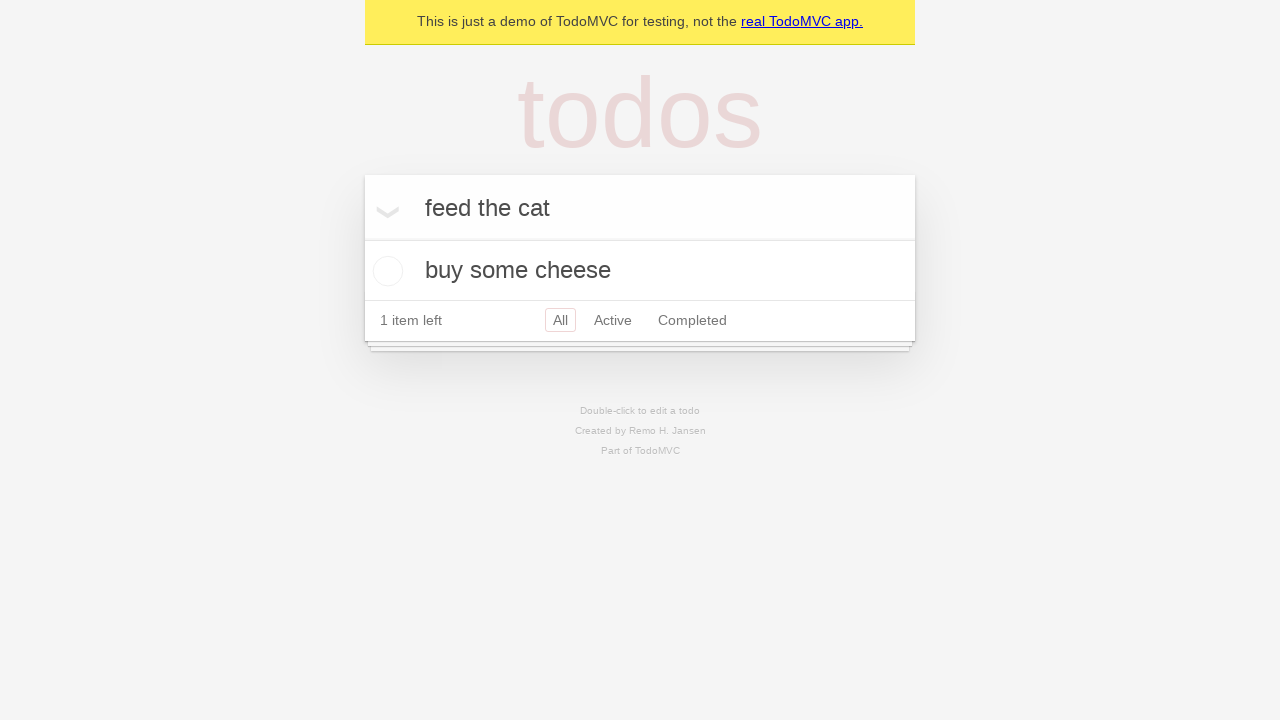

Pressed Enter to add second todo on internal:attr=[placeholder="What needs to be done?"i]
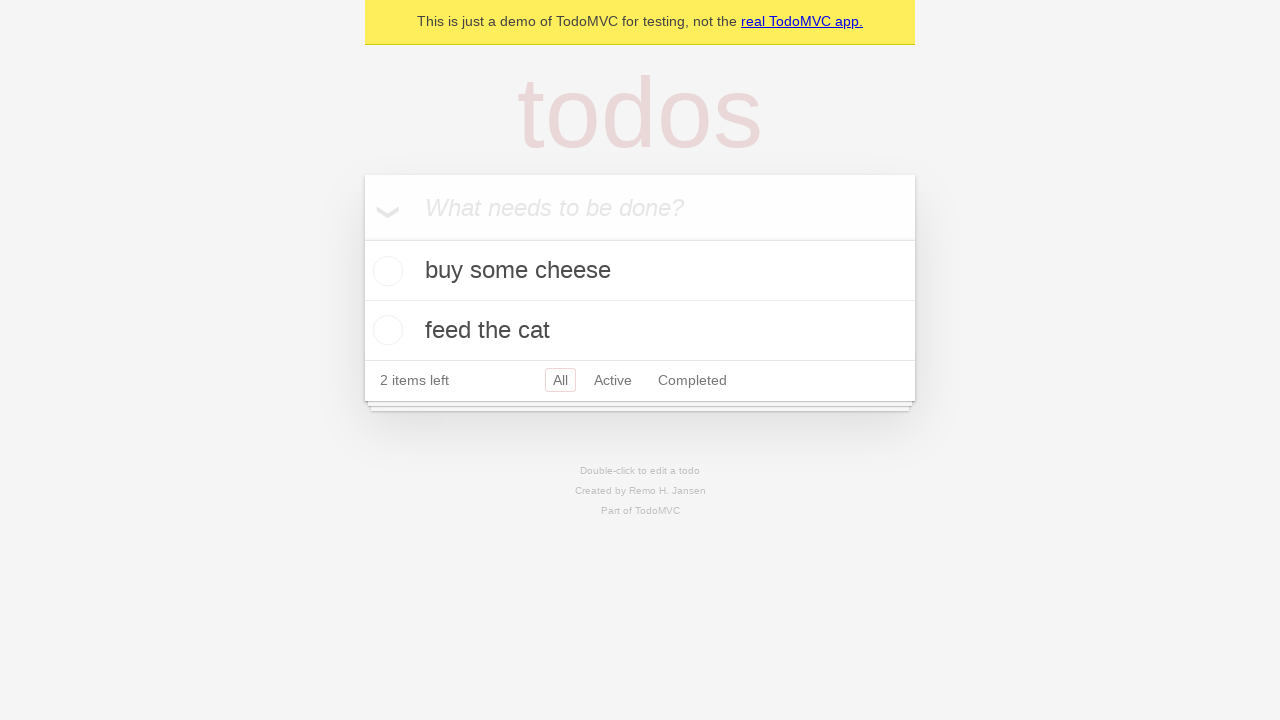

Filled todo input with 'book a doctors appointment' on internal:attr=[placeholder="What needs to be done?"i]
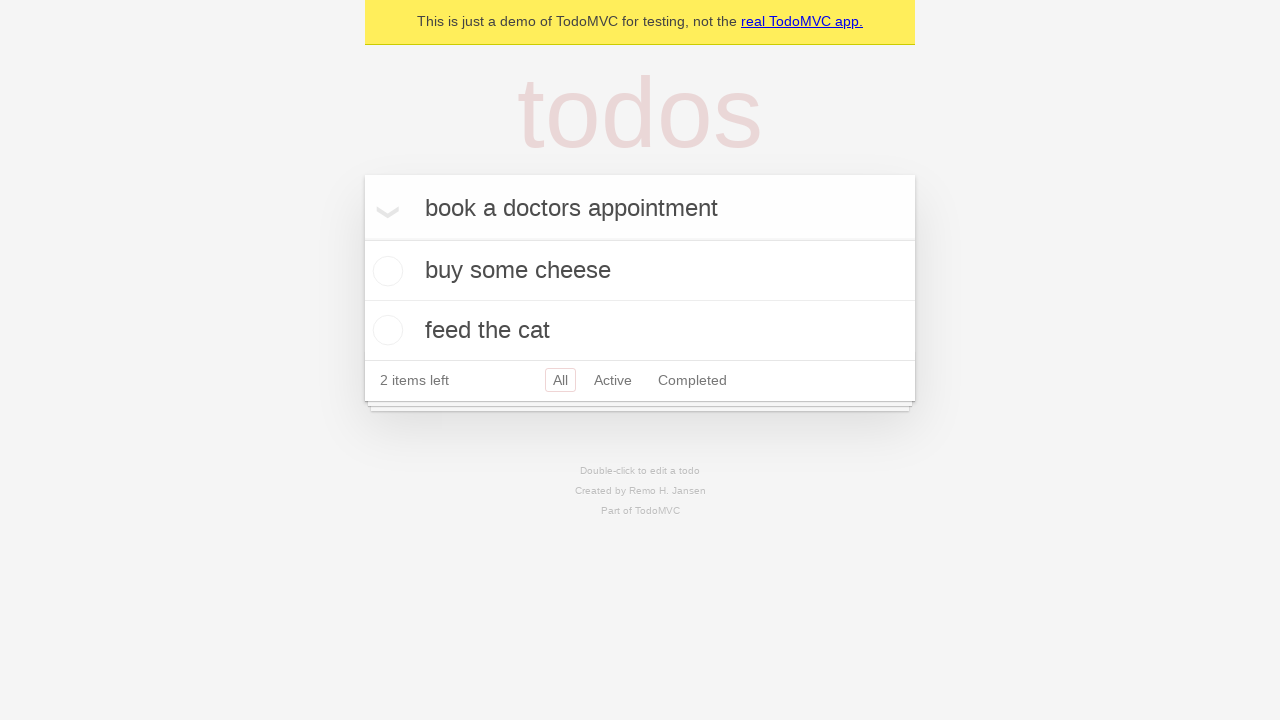

Pressed Enter to add third todo on internal:attr=[placeholder="What needs to be done?"i]
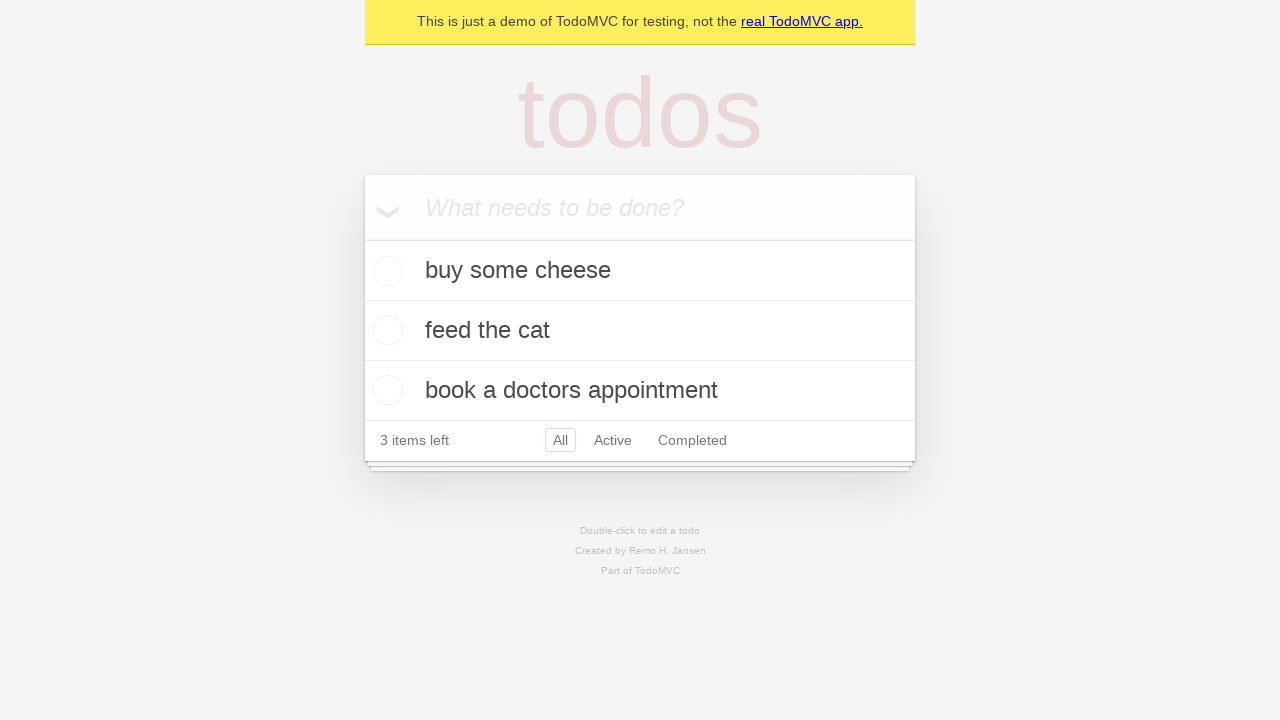

Marked first todo as complete at (385, 271) on .todo-list li .toggle >> nth=0
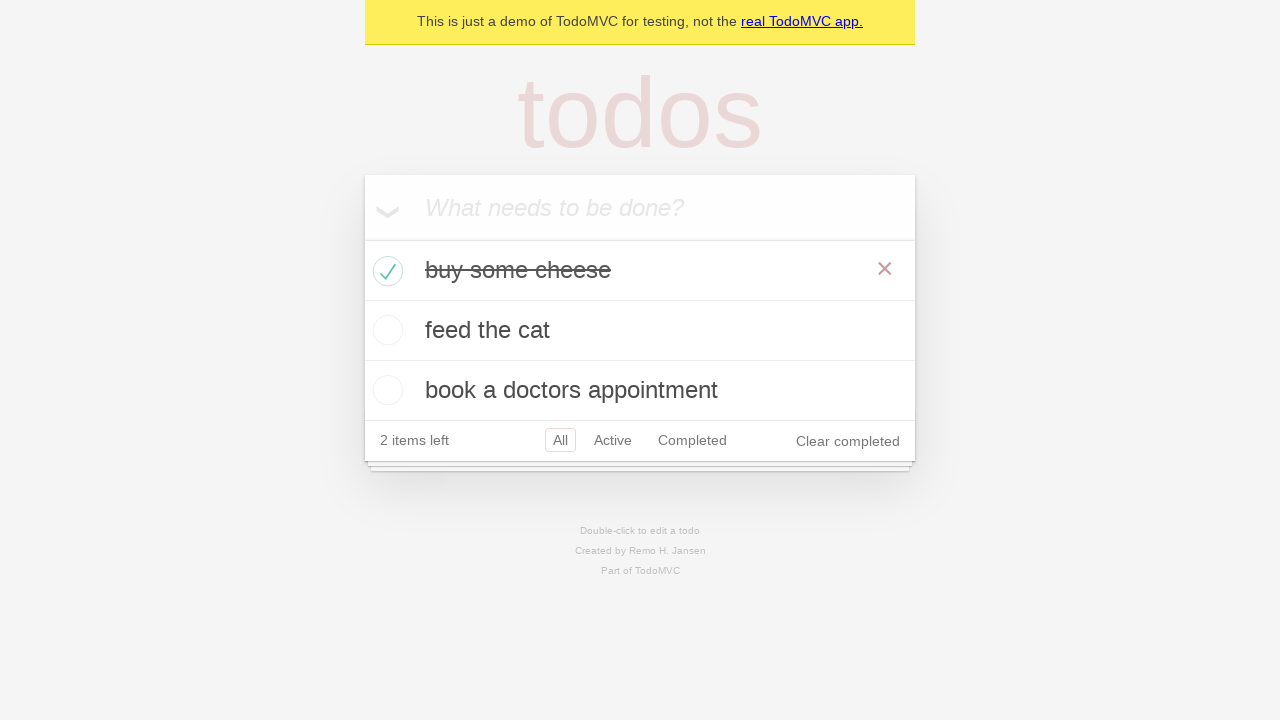

Clicked Clear completed button to remove completed item at (848, 441) on internal:role=button[name="Clear completed"i]
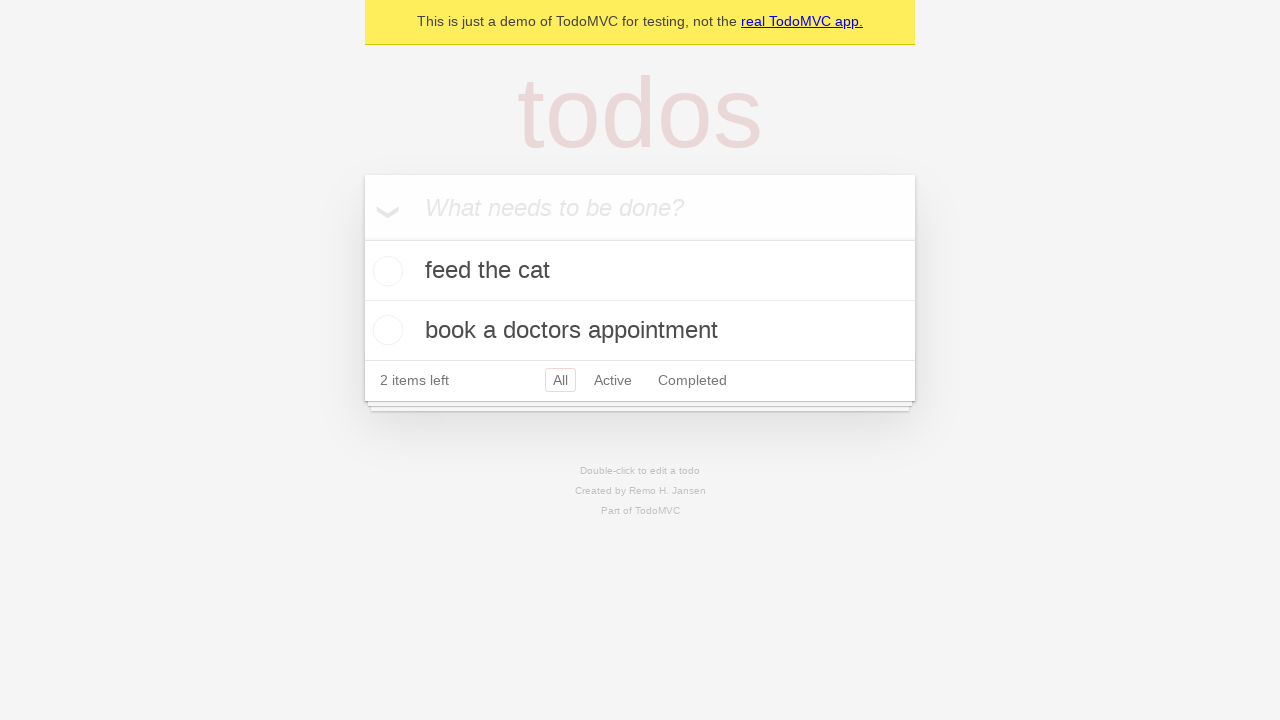

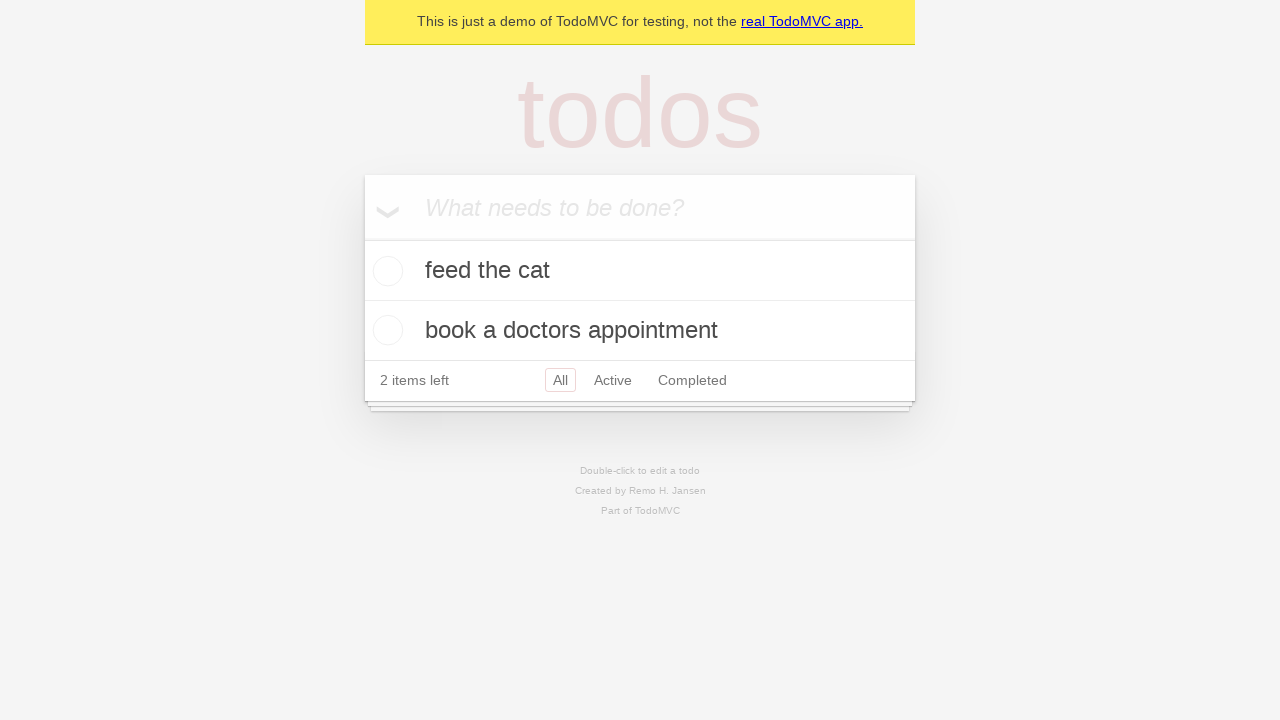